Tests a form submission by filling out personal information fields including first name, last name, job title, selecting radio buttons, checking a checkbox, selecting from a dropdown menu, entering a date, and submitting the form.

Starting URL: https://formy-project.herokuapp.com/form

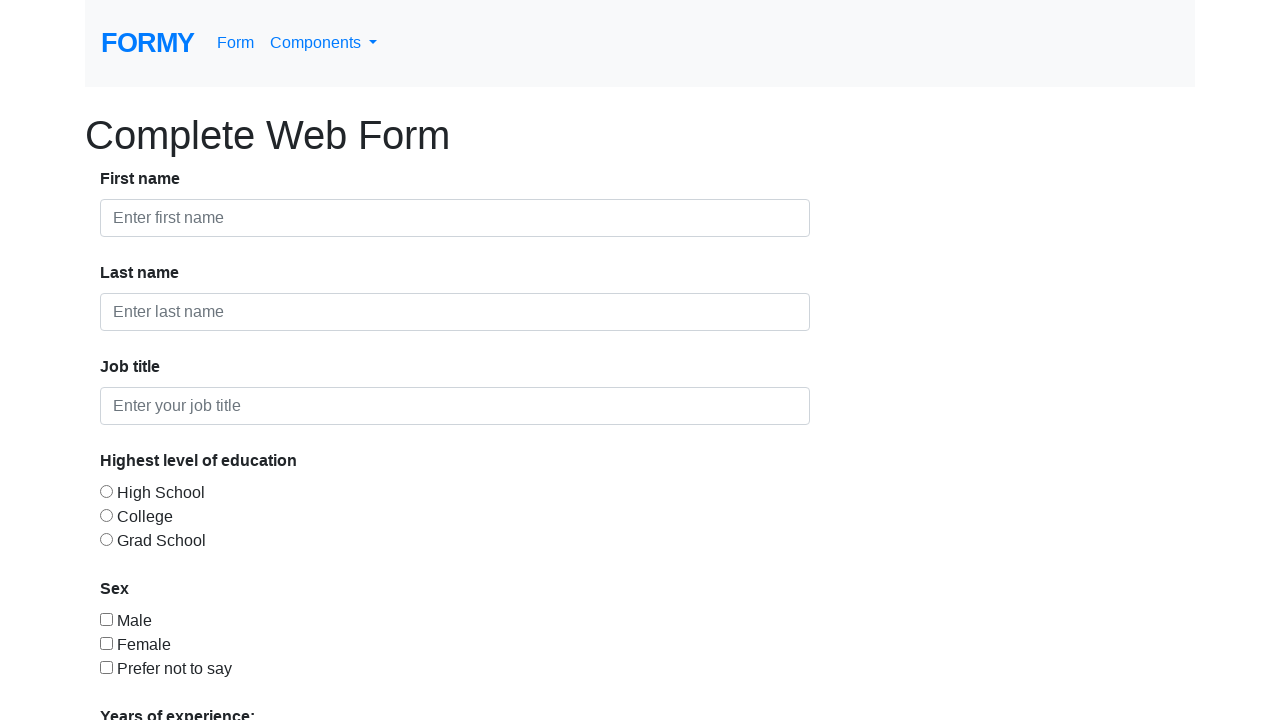

Filled first name field with 'Tedy' on #first-name
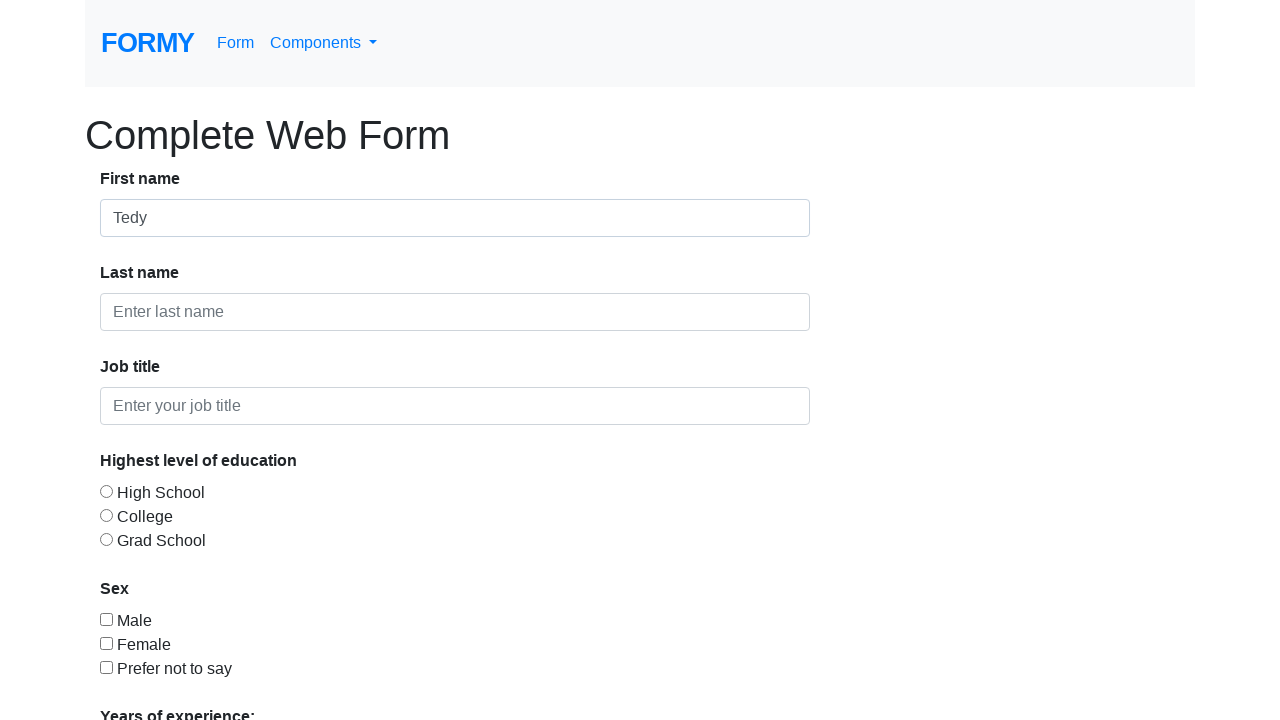

Filled last name field with 'Aditia' on #last-name
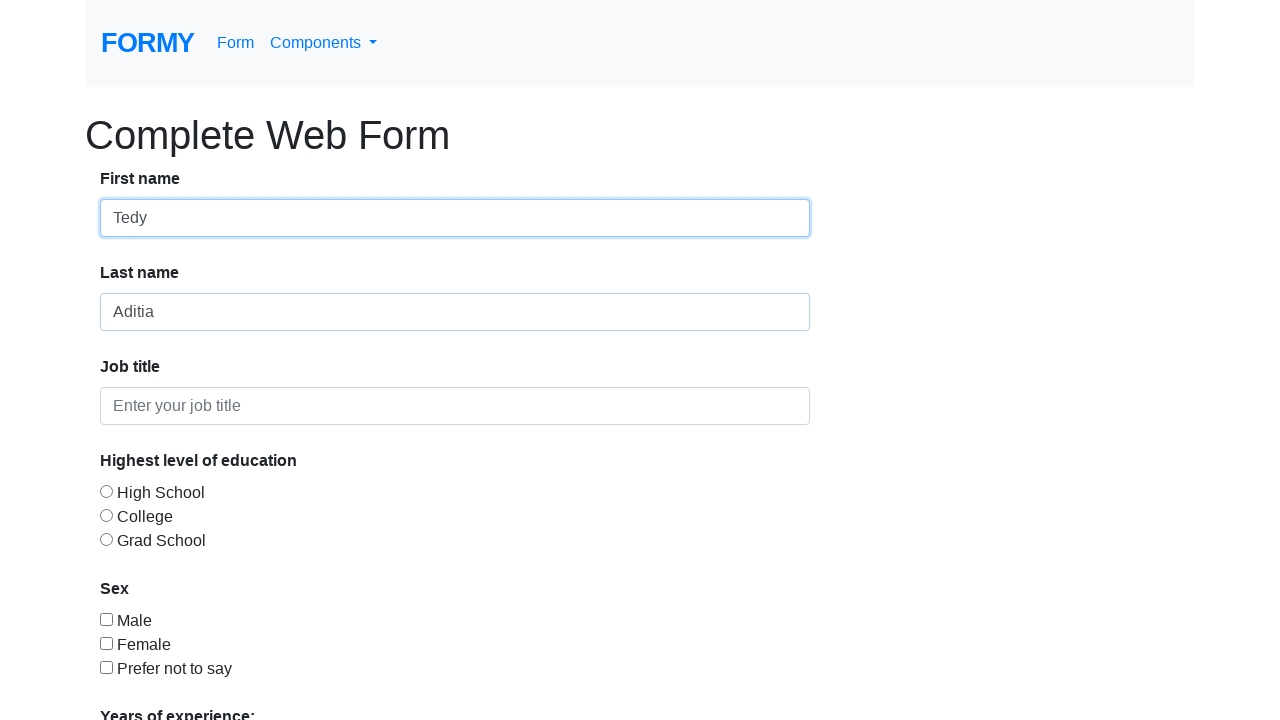

Filled job title field with 'Staff IT Programmer' on #job-title
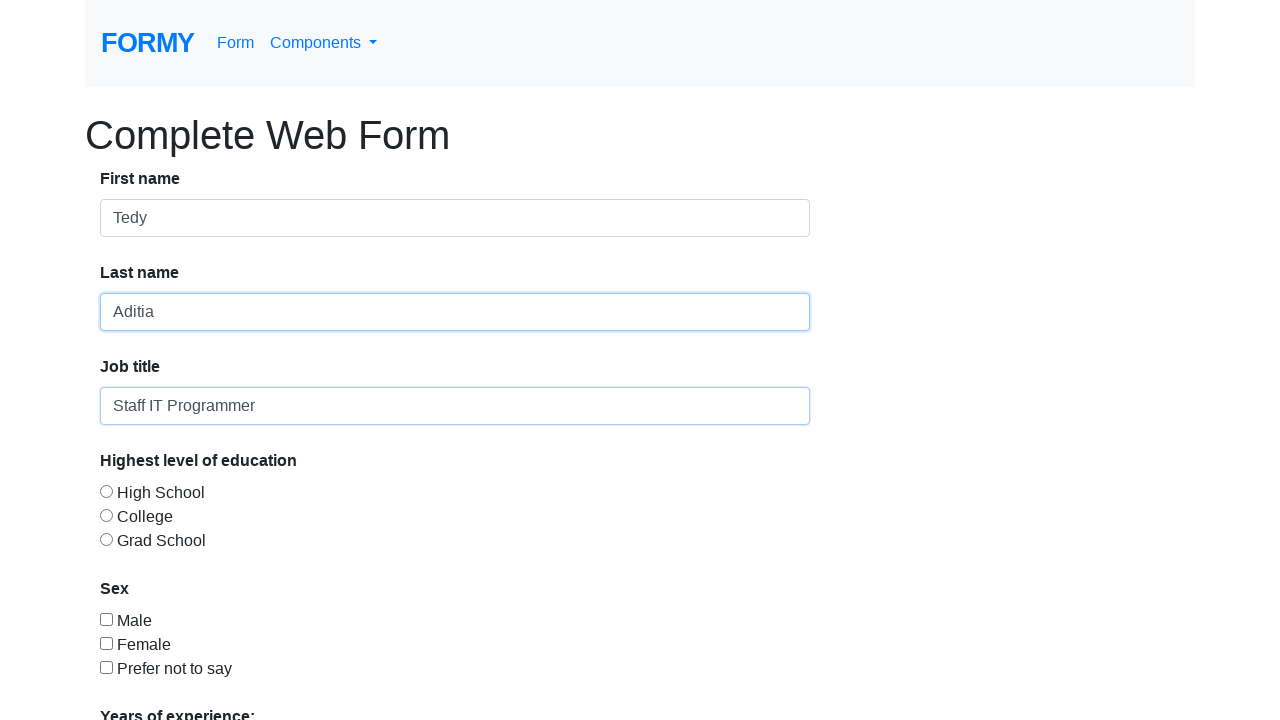

Clicked first radio button at (106, 491) on #radio-button-1
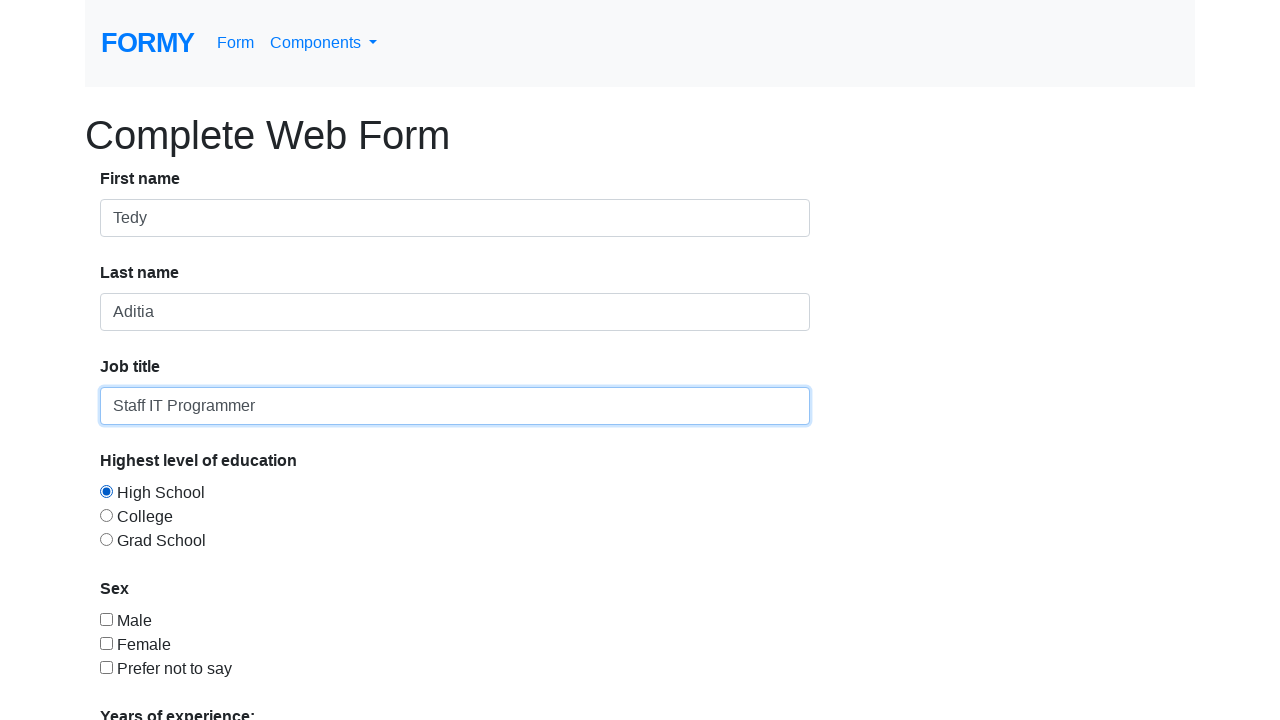

Clicked second radio button at (106, 515) on #radio-button-2
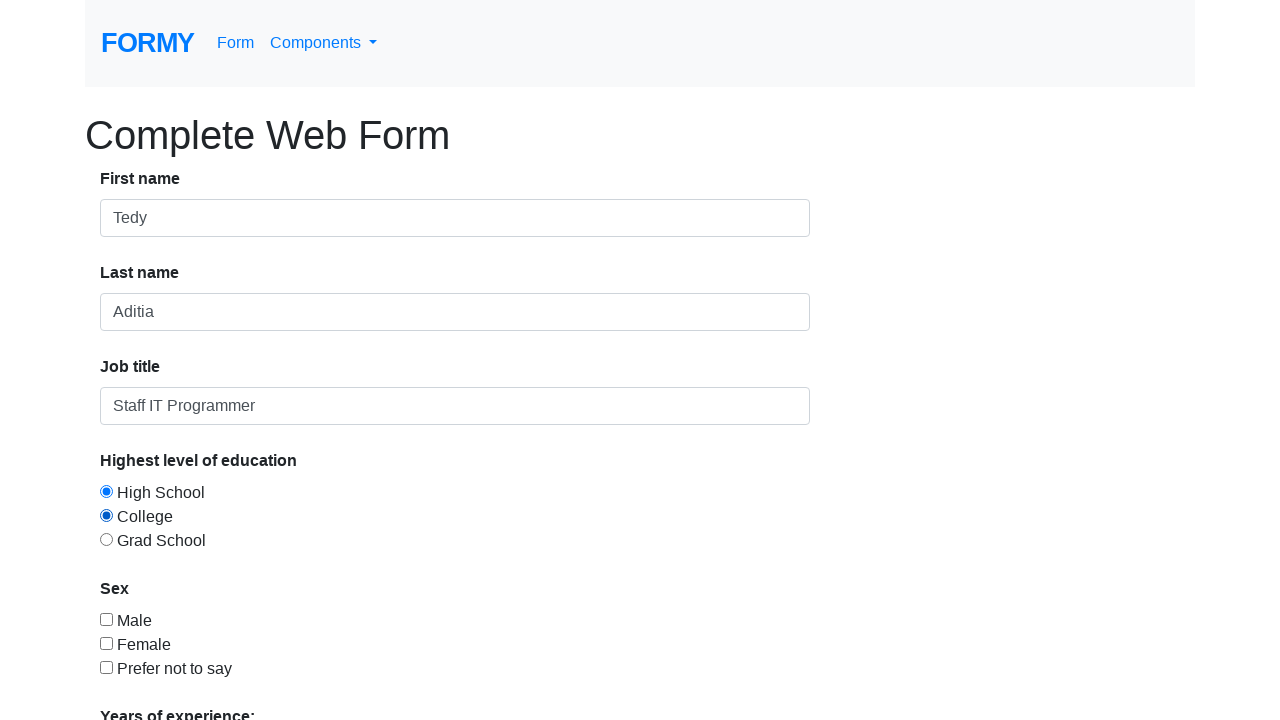

Checked the first checkbox at (106, 619) on #checkbox-1
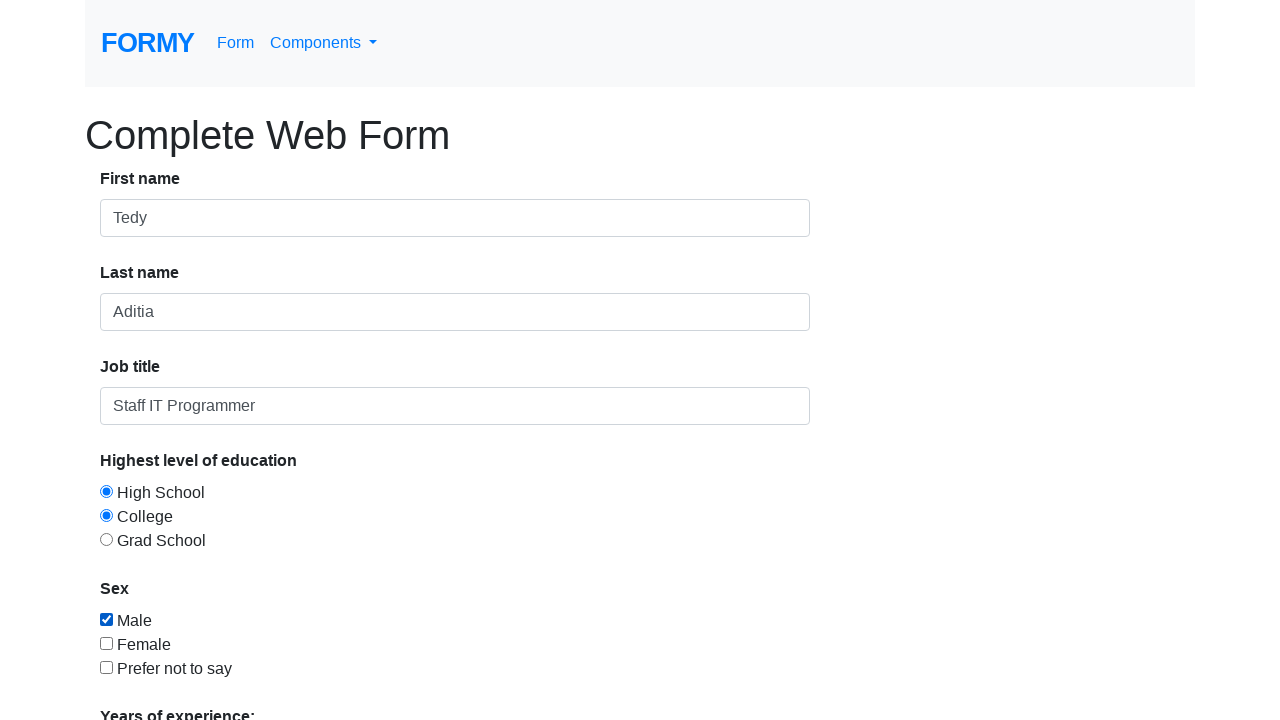

Selected option from dropdown menu on #select-menu
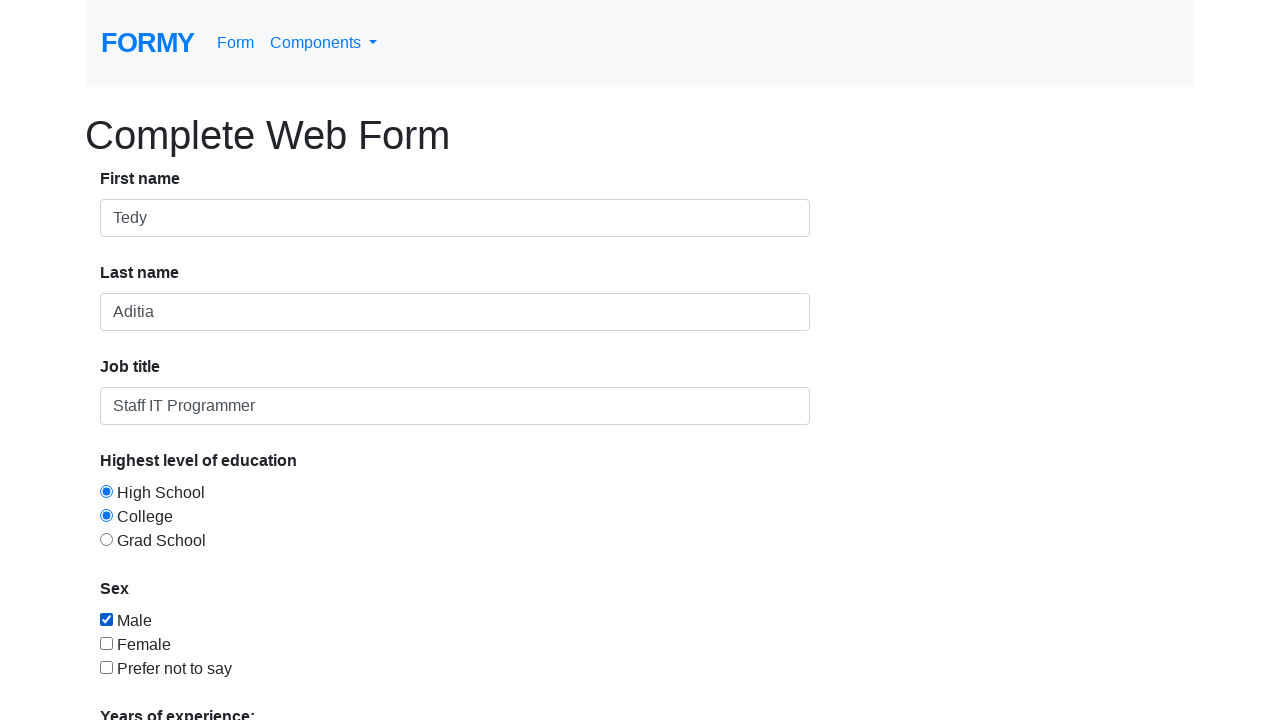

Filled date picker field with '12/12/2022' on #datepicker
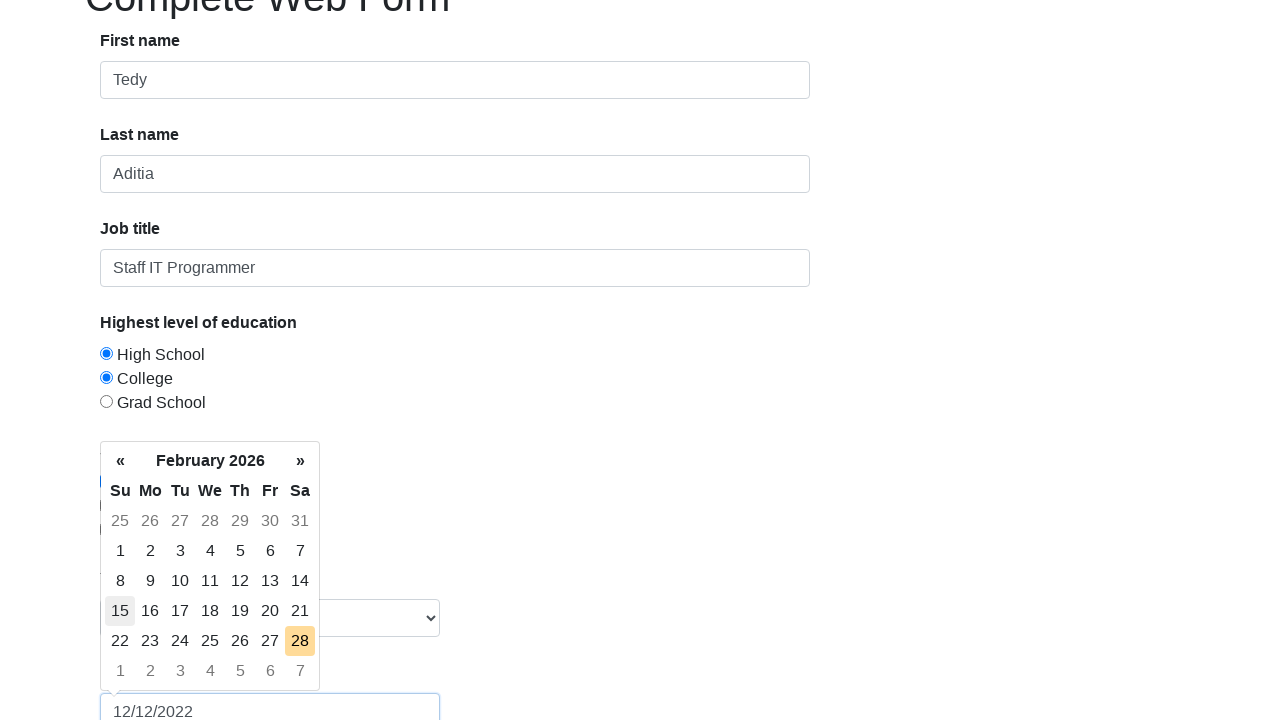

Clicked submit button to complete form submission at (148, 680) on a[role='button']
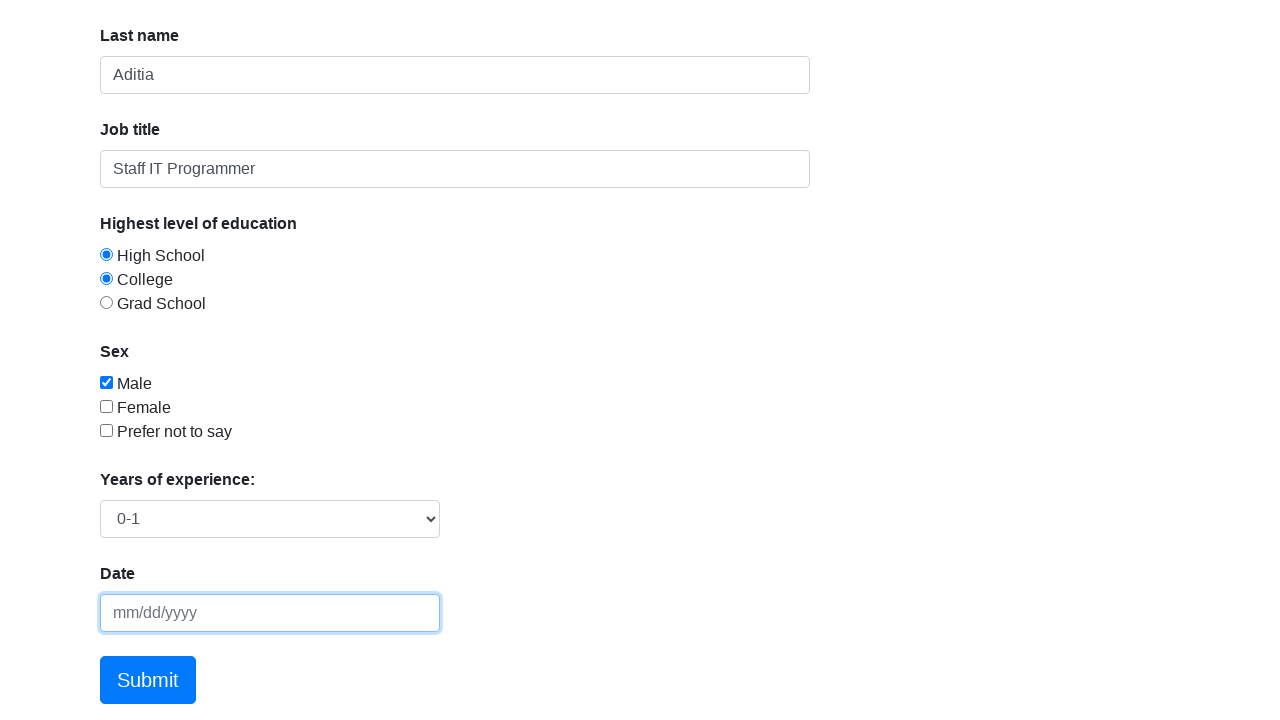

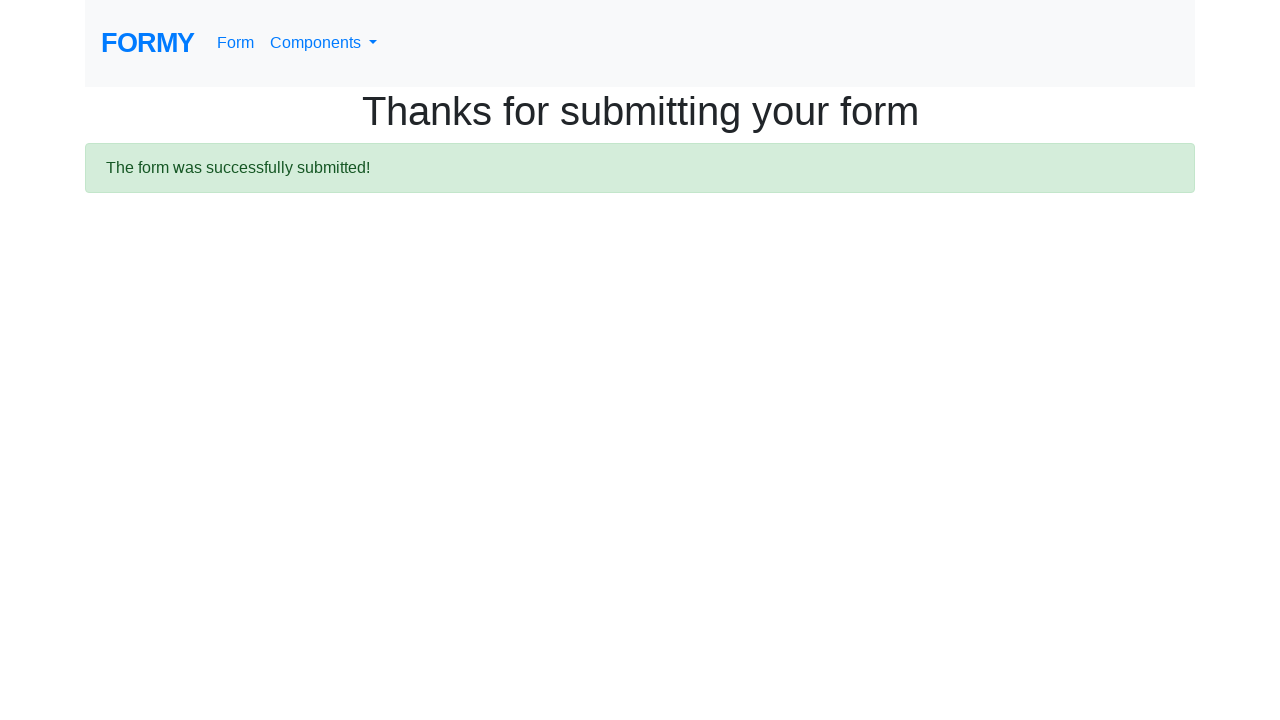